Tests login form validation by clicking the Sign in button without entering credentials and verifying that an error message about Email is displayed

Starting URL: https://freelance-learn-automation.vercel.app/login

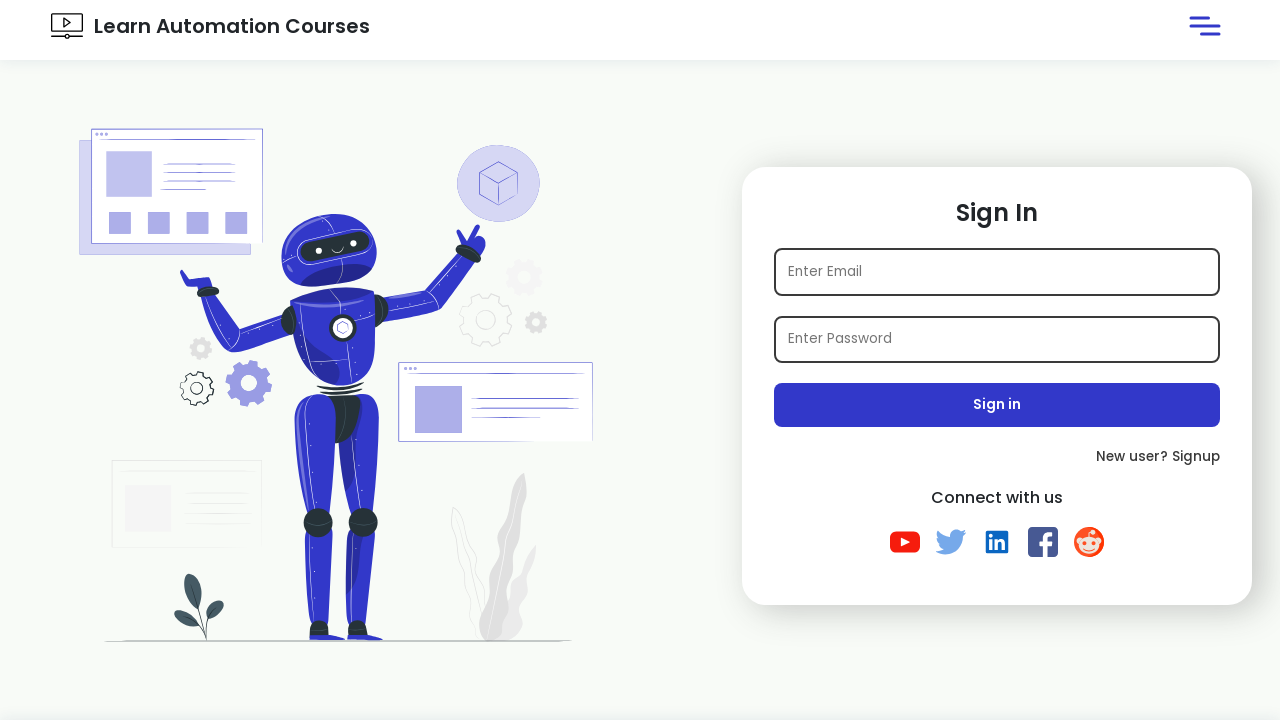

Clicked Sign in button without entering credentials at (997, 405) on xpath=//button[text()='Sign in']
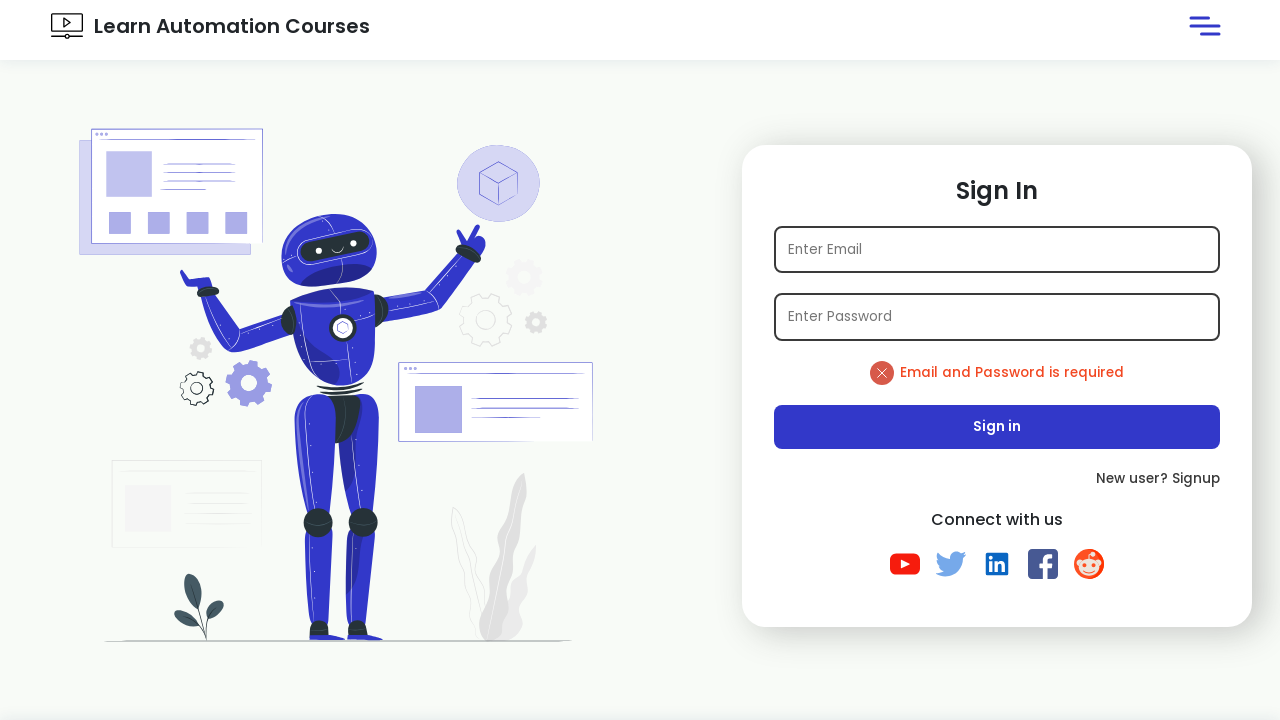

Email error message element loaded
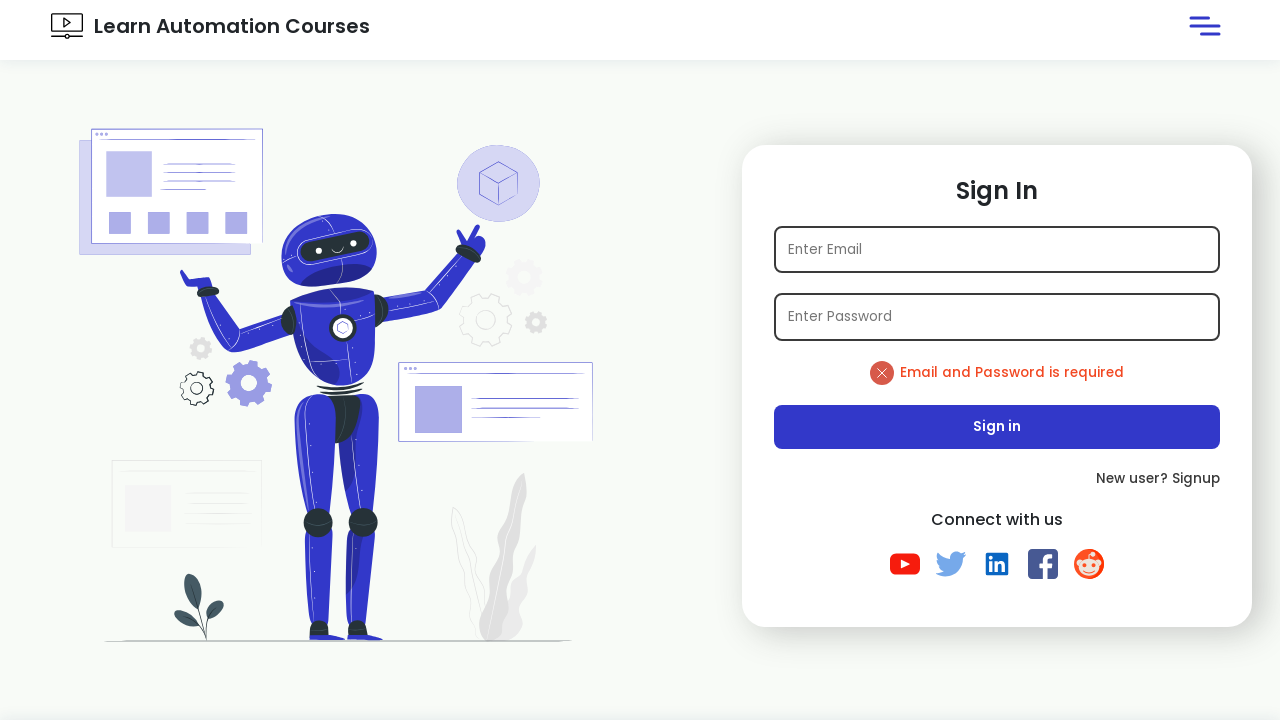

Verified Email error message is visible
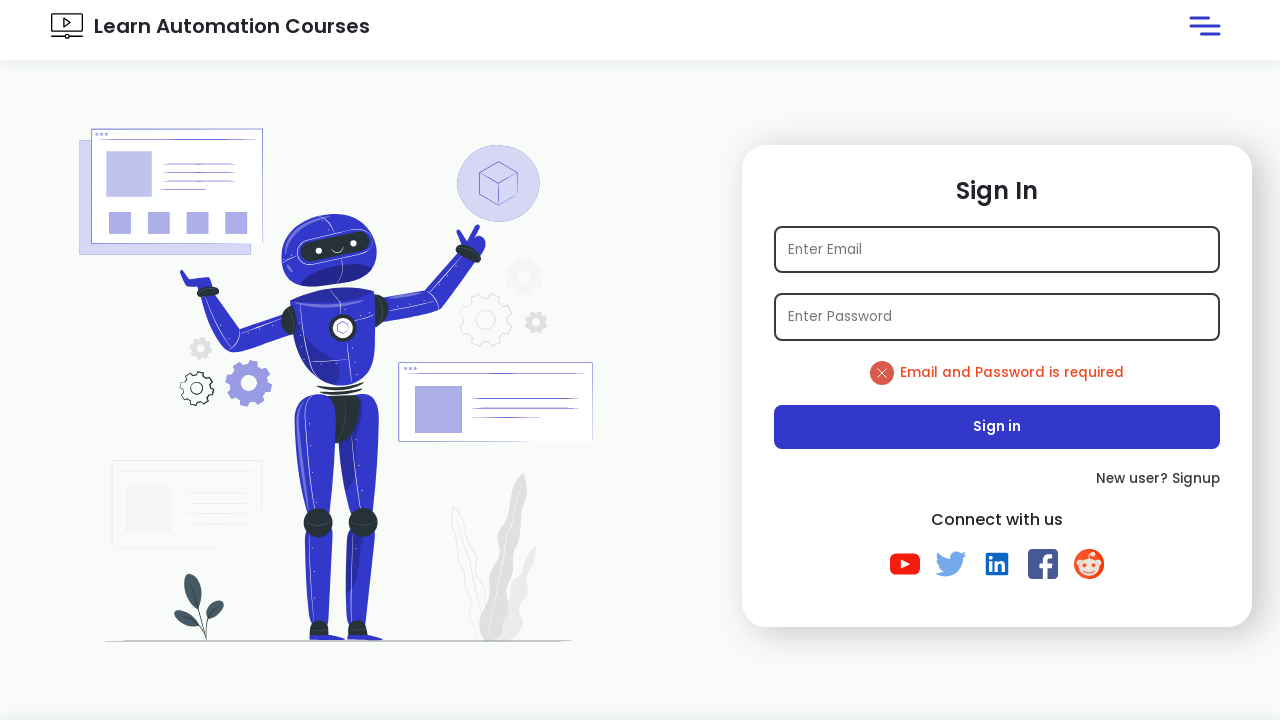

Assertion passed: Email error message is displayed
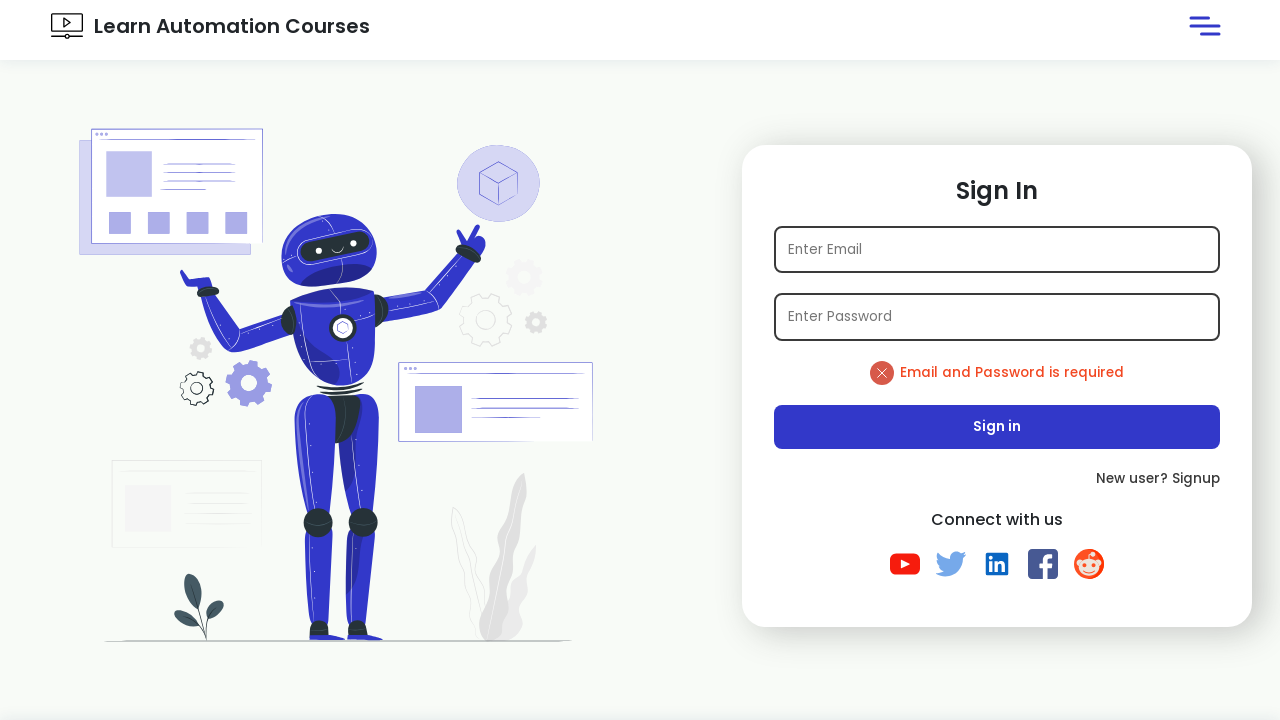

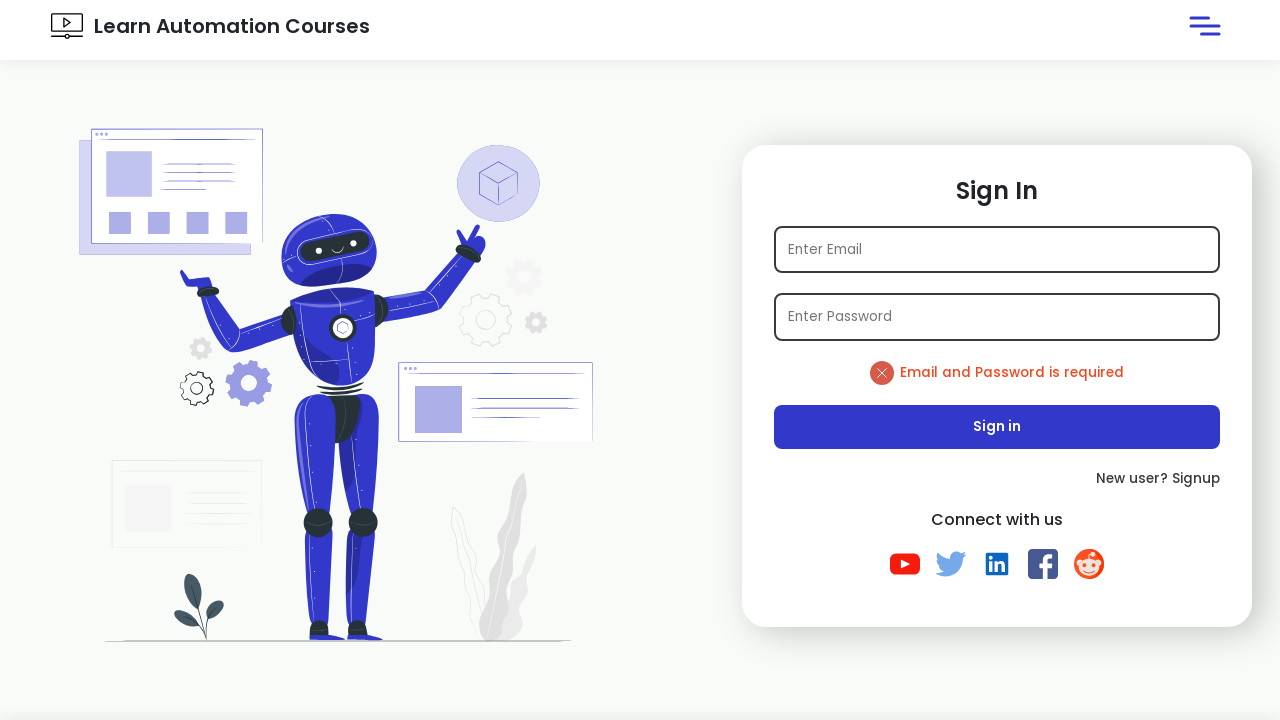